Tests that todo data persists after page reload including completed state

Starting URL: https://demo.playwright.dev/todomvc

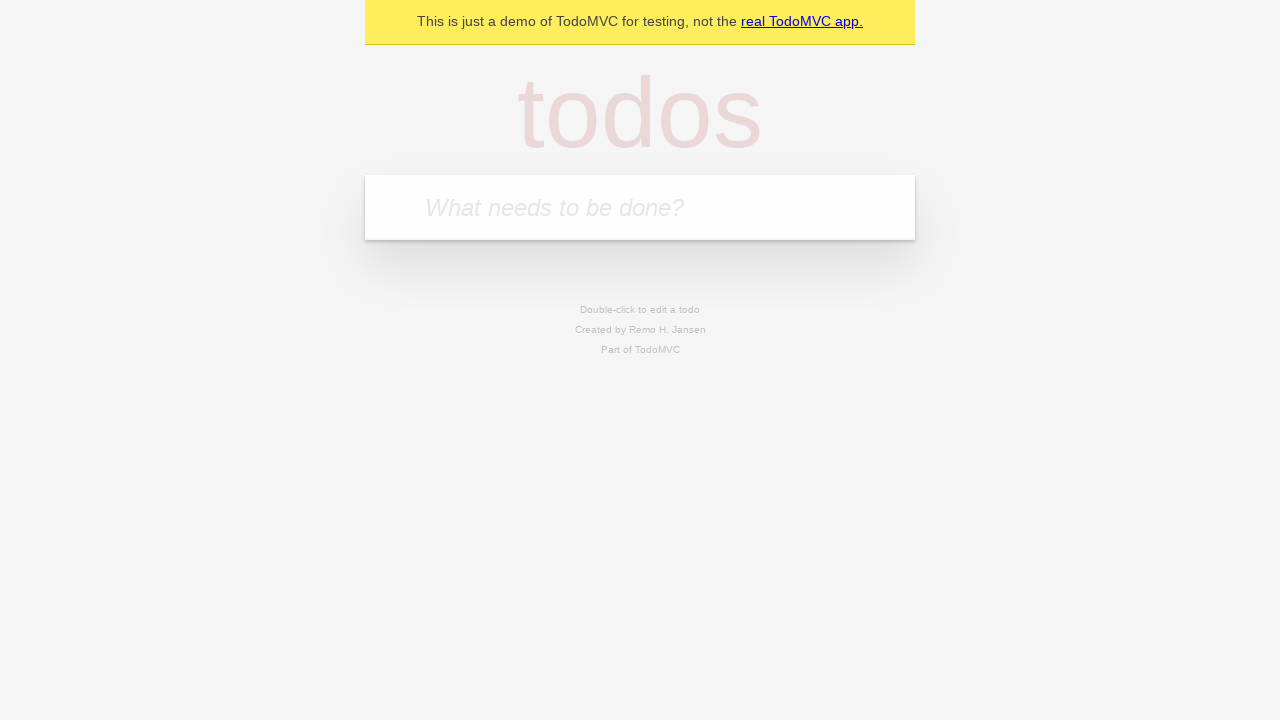

Filled todo input with 'buy some cheese' on internal:attr=[placeholder="What needs to be done?"i]
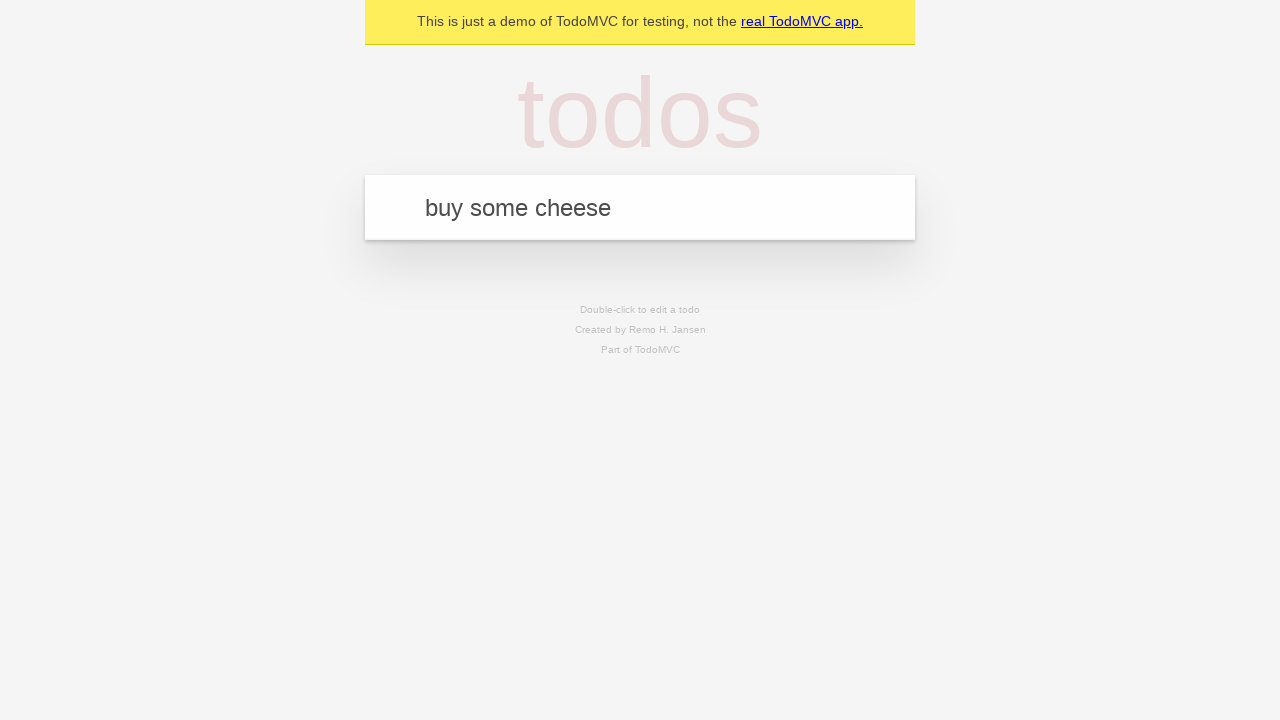

Pressed Enter to create first todo on internal:attr=[placeholder="What needs to be done?"i]
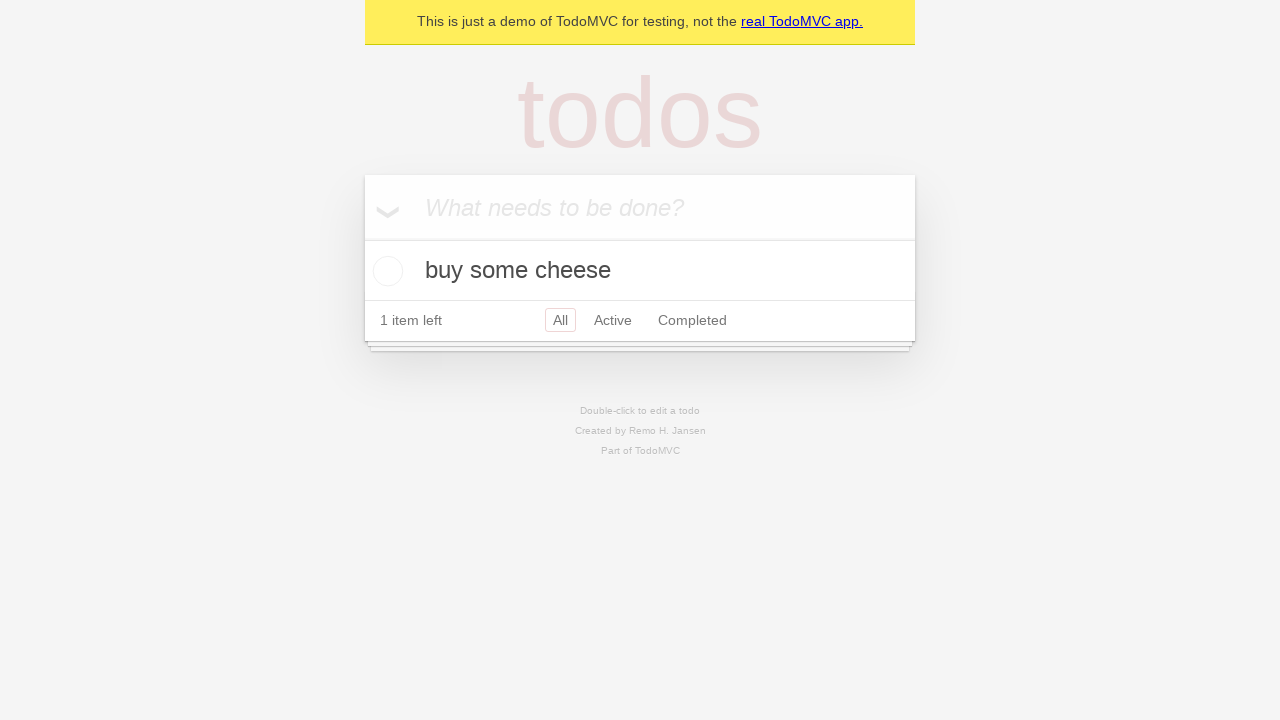

Filled todo input with 'feed the cat' on internal:attr=[placeholder="What needs to be done?"i]
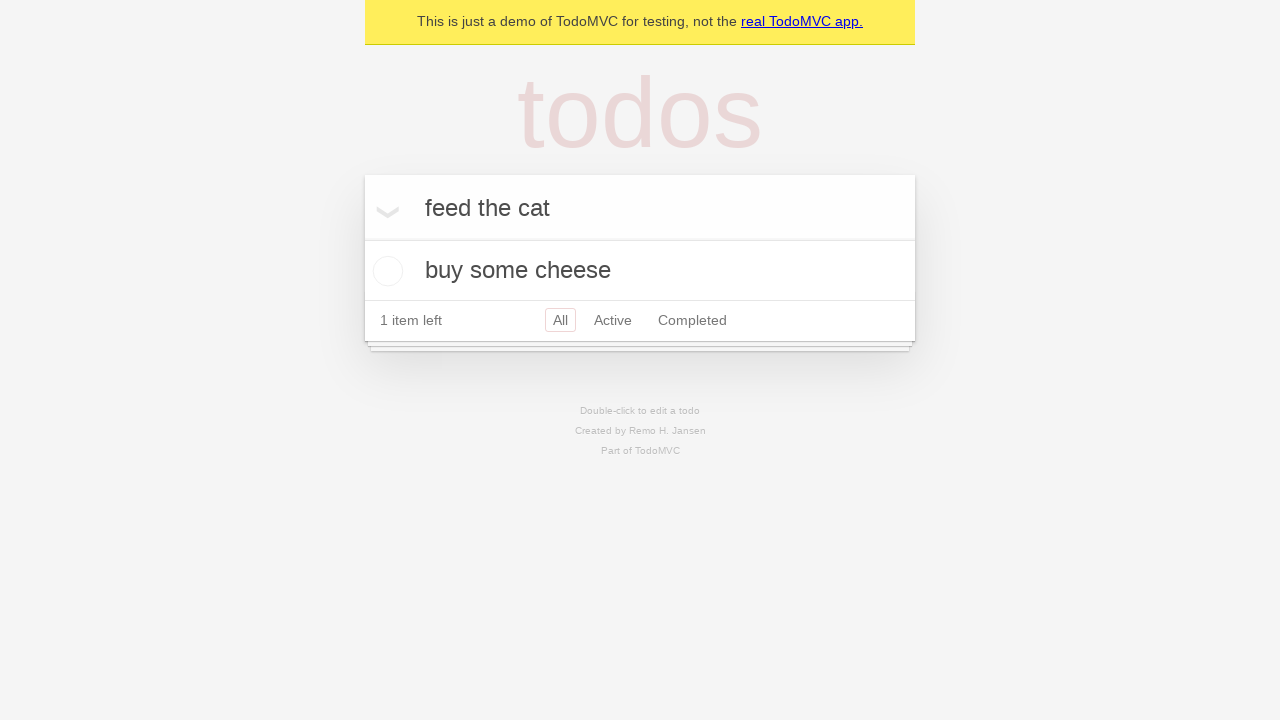

Pressed Enter to create second todo on internal:attr=[placeholder="What needs to be done?"i]
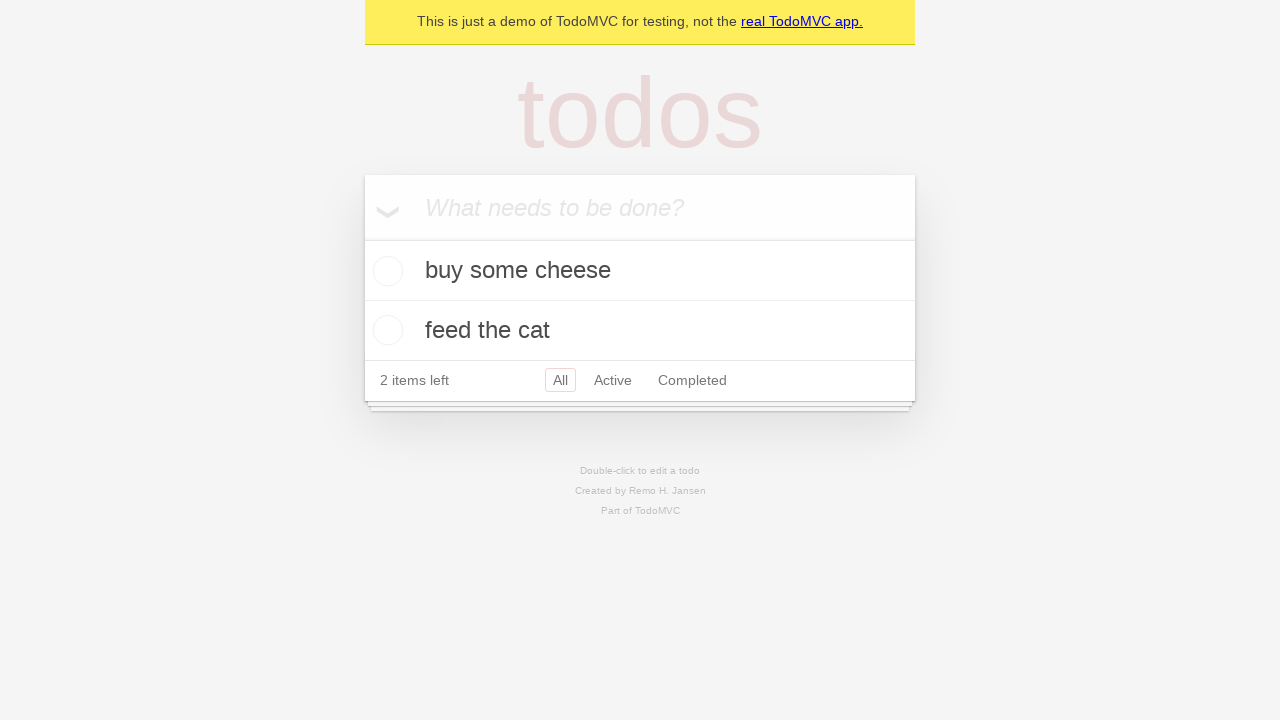

Checked the first todo item at (385, 271) on internal:testid=[data-testid="todo-item"s] >> nth=0 >> internal:role=checkbox
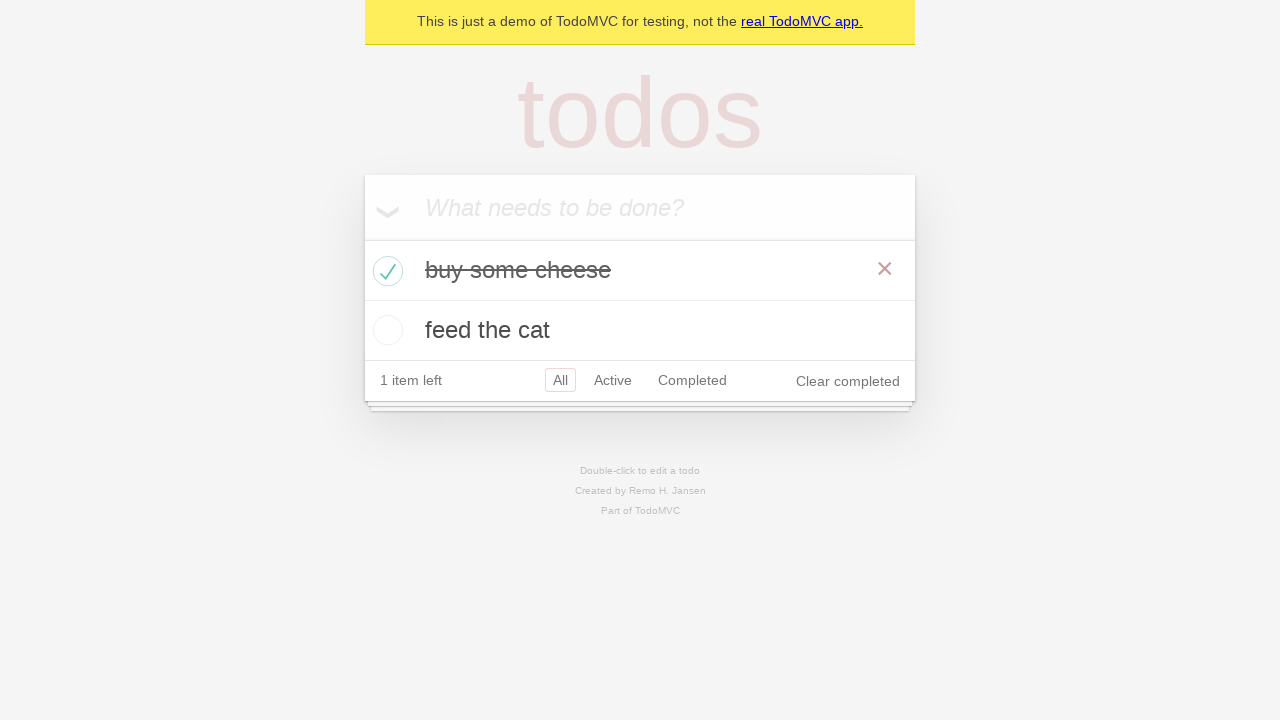

Reloaded the page to test data persistence
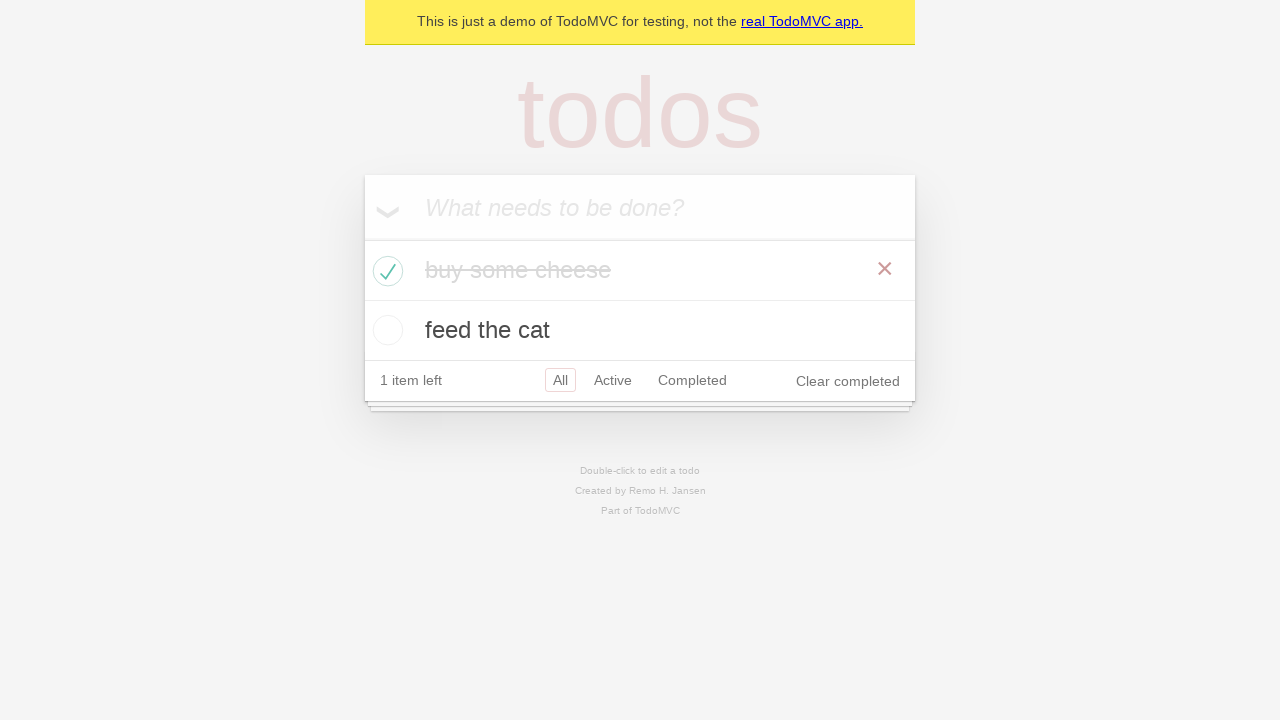

Waited for todo items to load after page reload
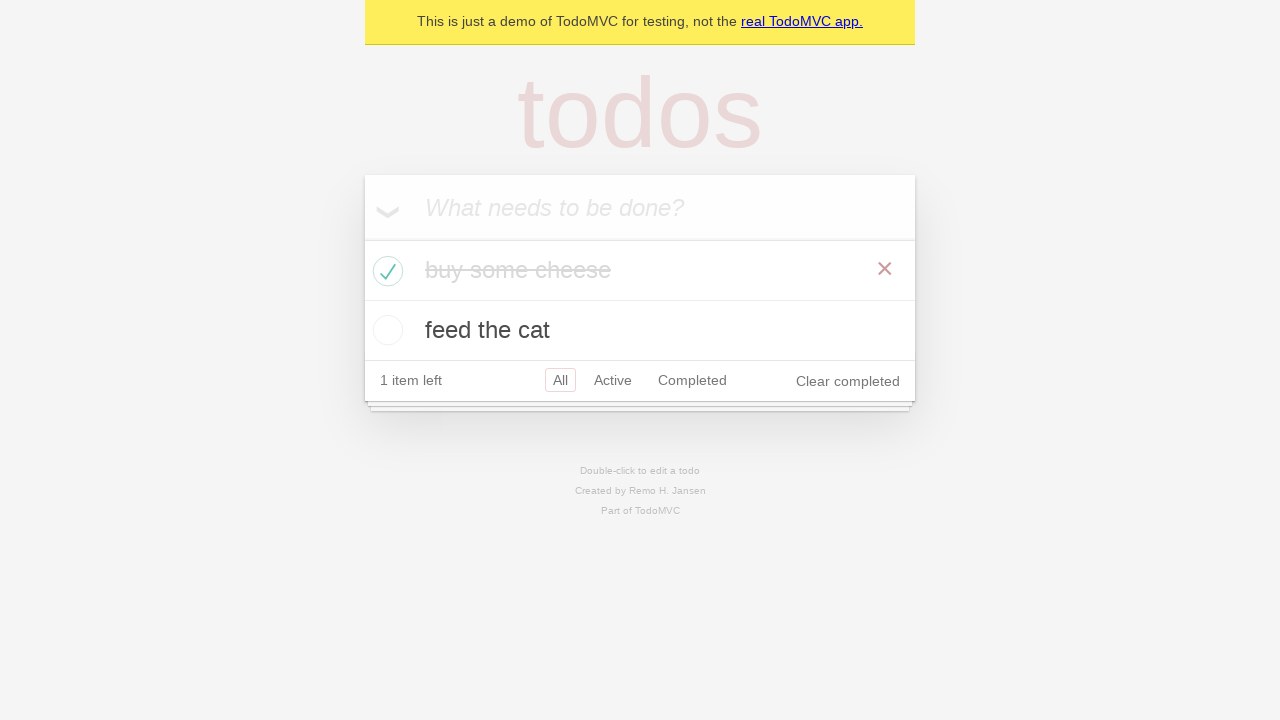

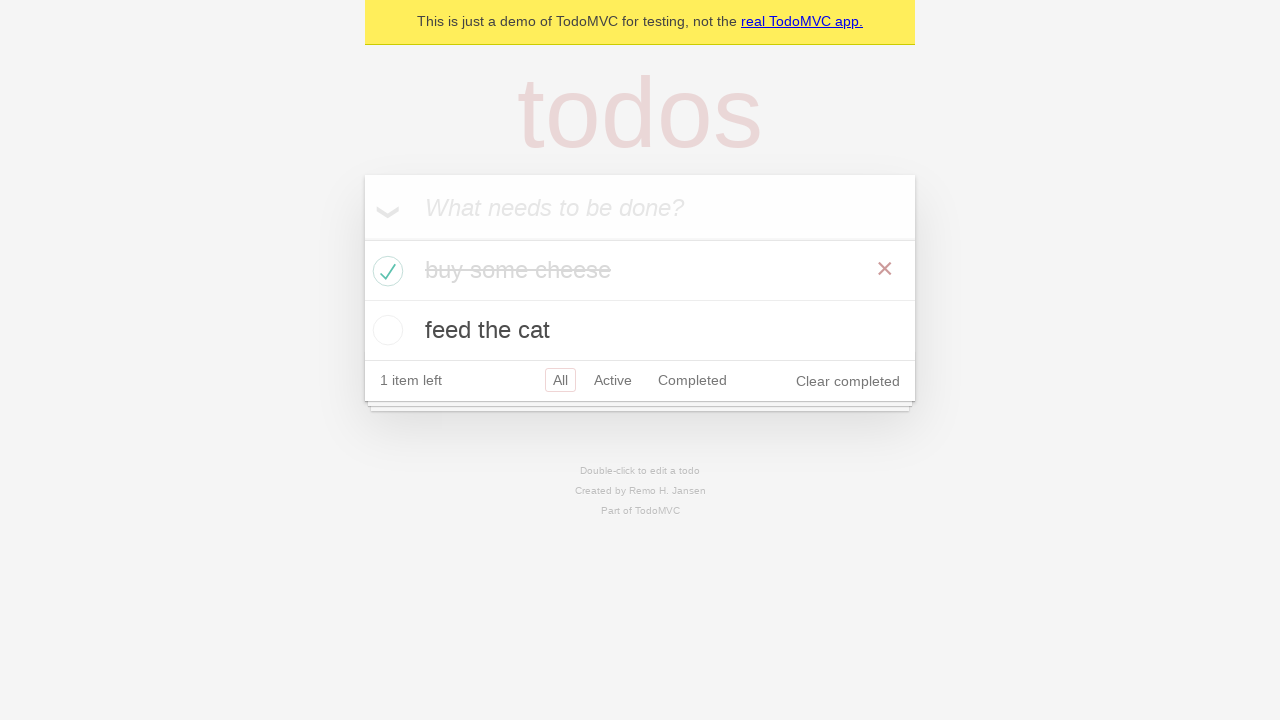